Navigates to Rahul Shetty Academy homepage, maximizes the browser window, and verifies the page loads by checking the title and URL.

Starting URL: https://rahulshettyacademy.com/

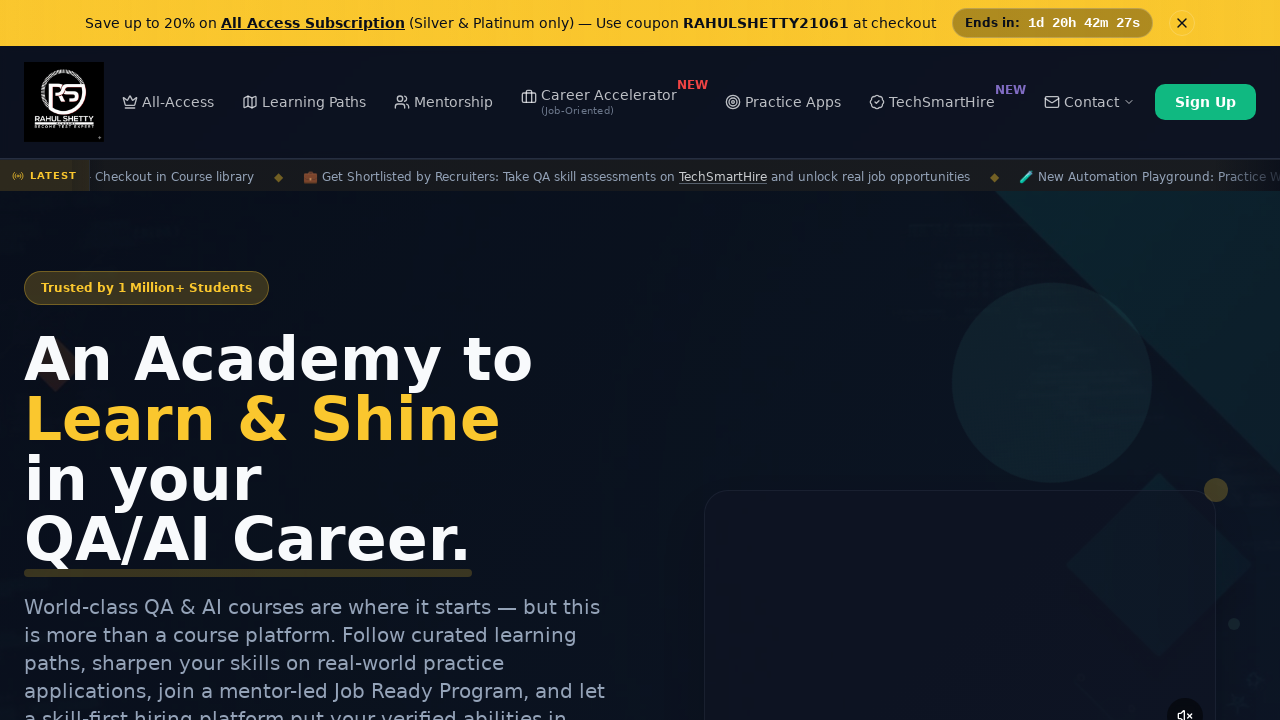

Navigated to Rahul Shetty Academy homepage
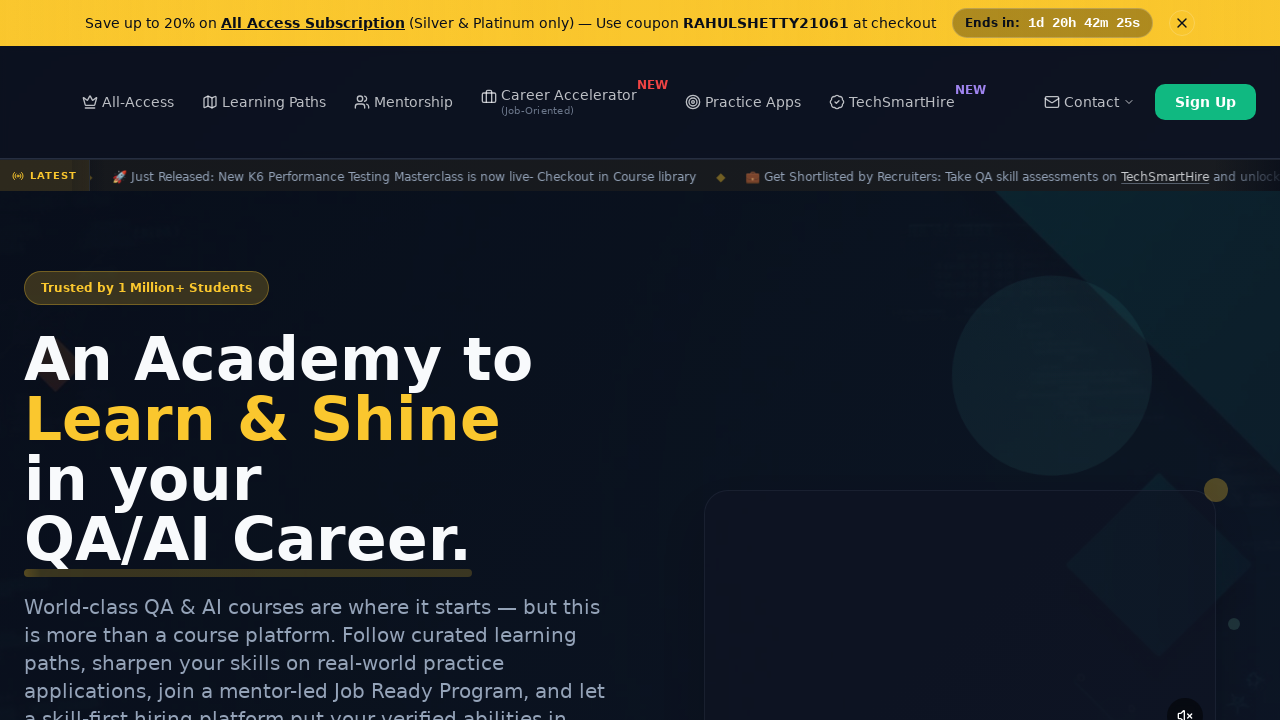

Maximized browser window to 1920x1080
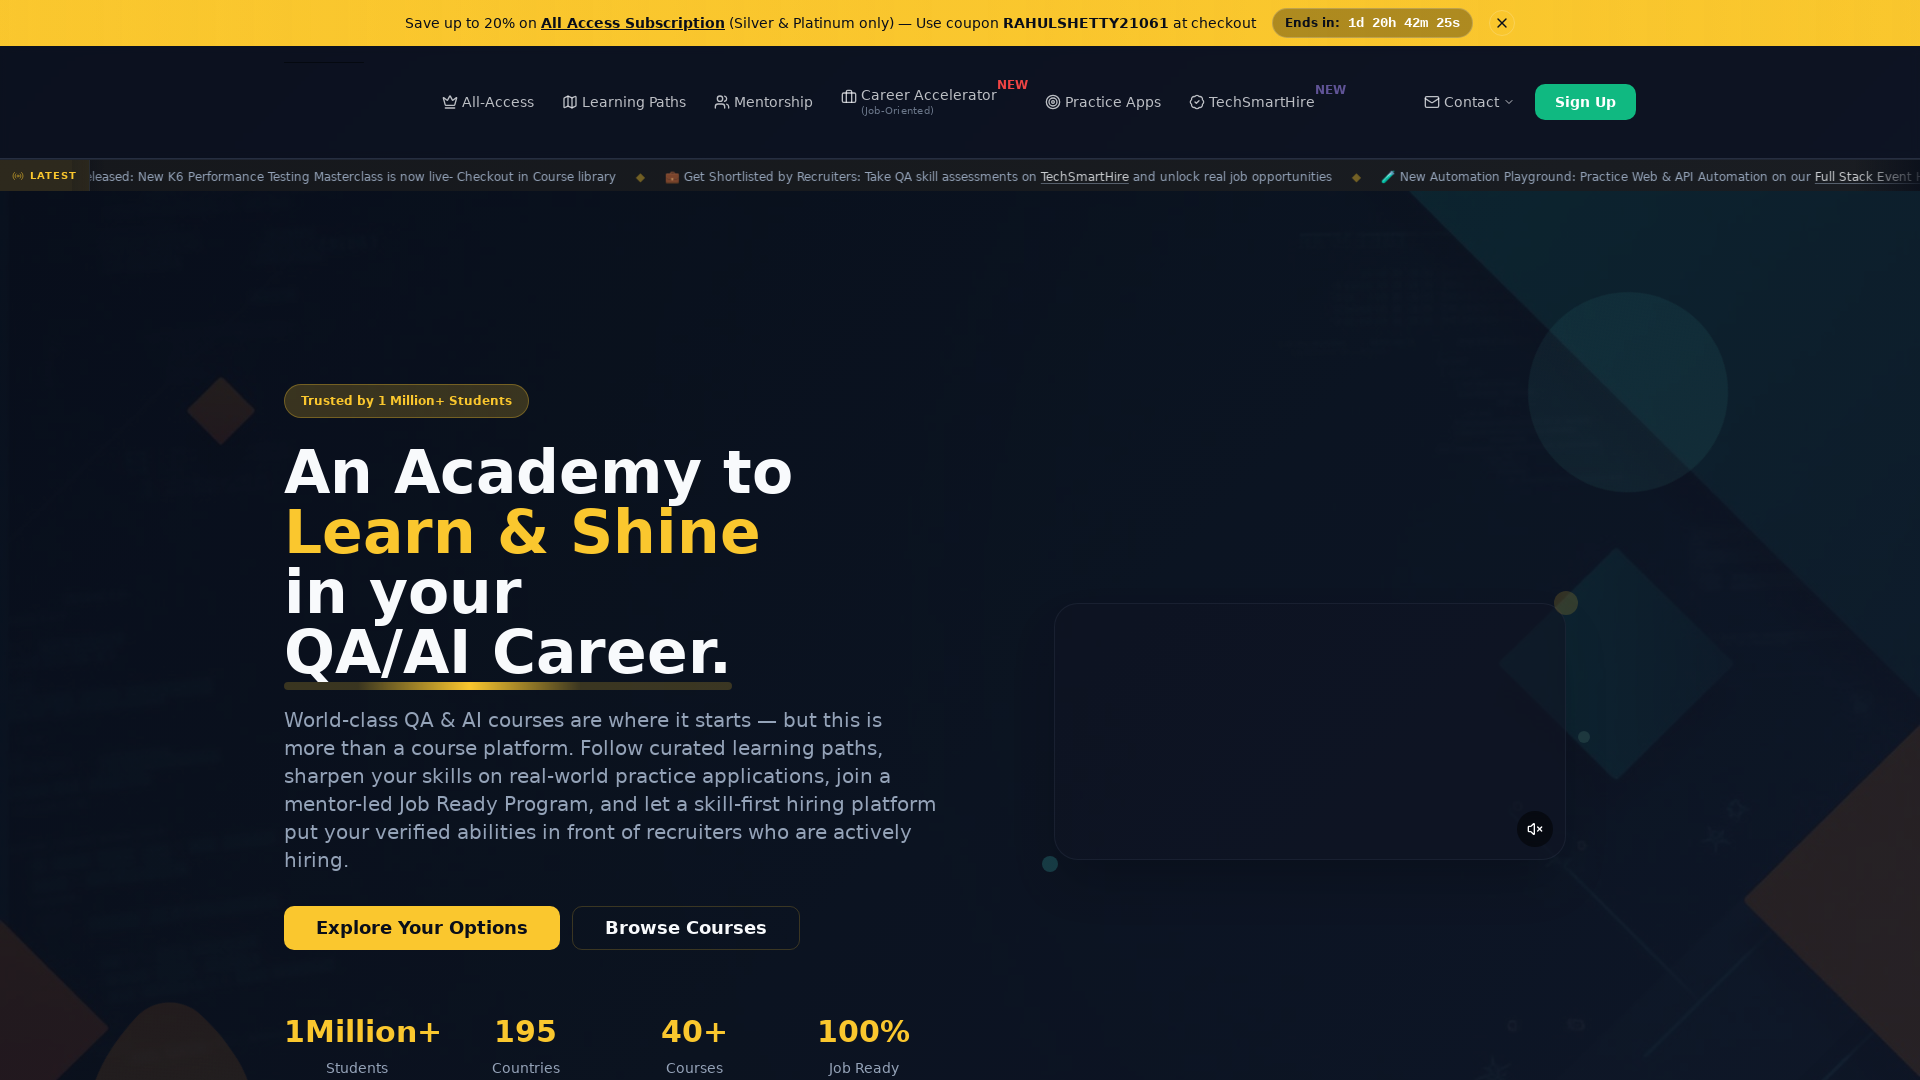

Page DOM content loaded completely
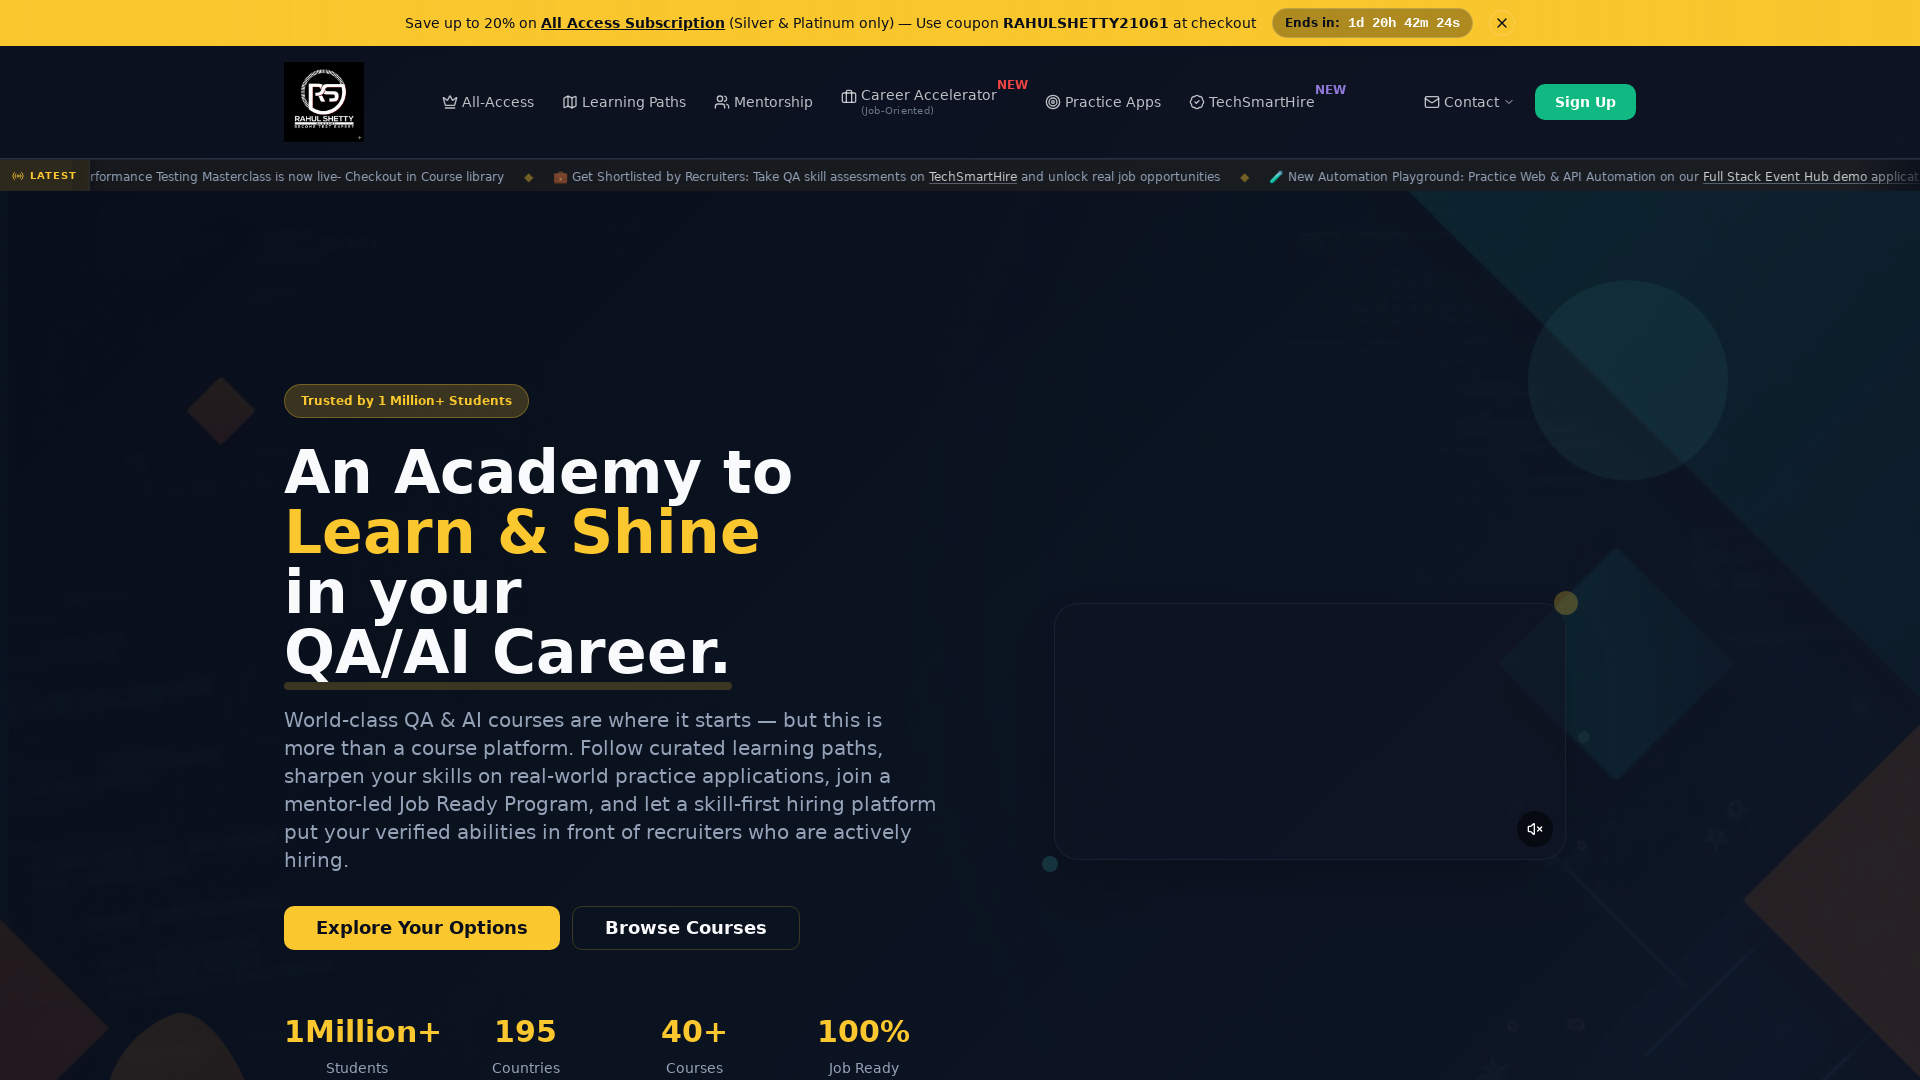

Verified page title: Rahul Shetty Academy | QA Automation, Playwright, AI Testing & Online Training
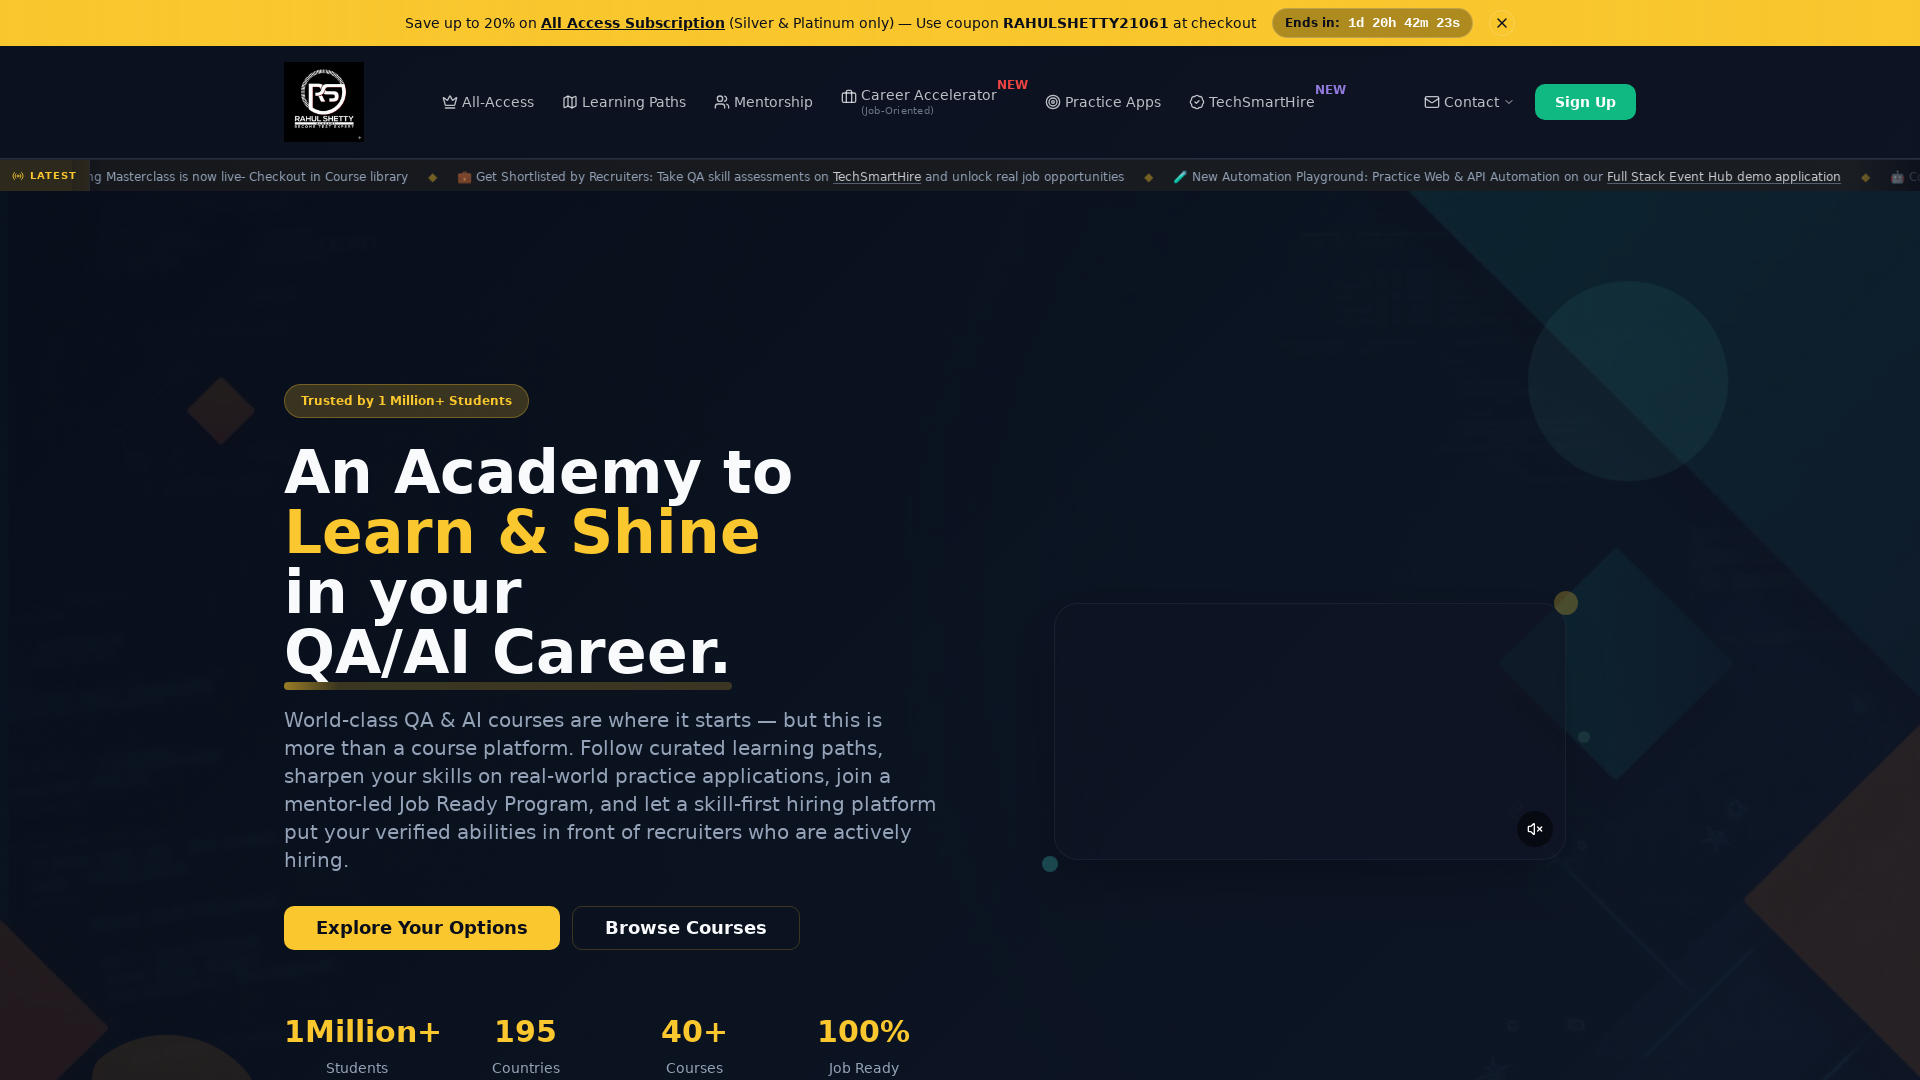

Verified page URL: https://rahulshettyacademy.com/
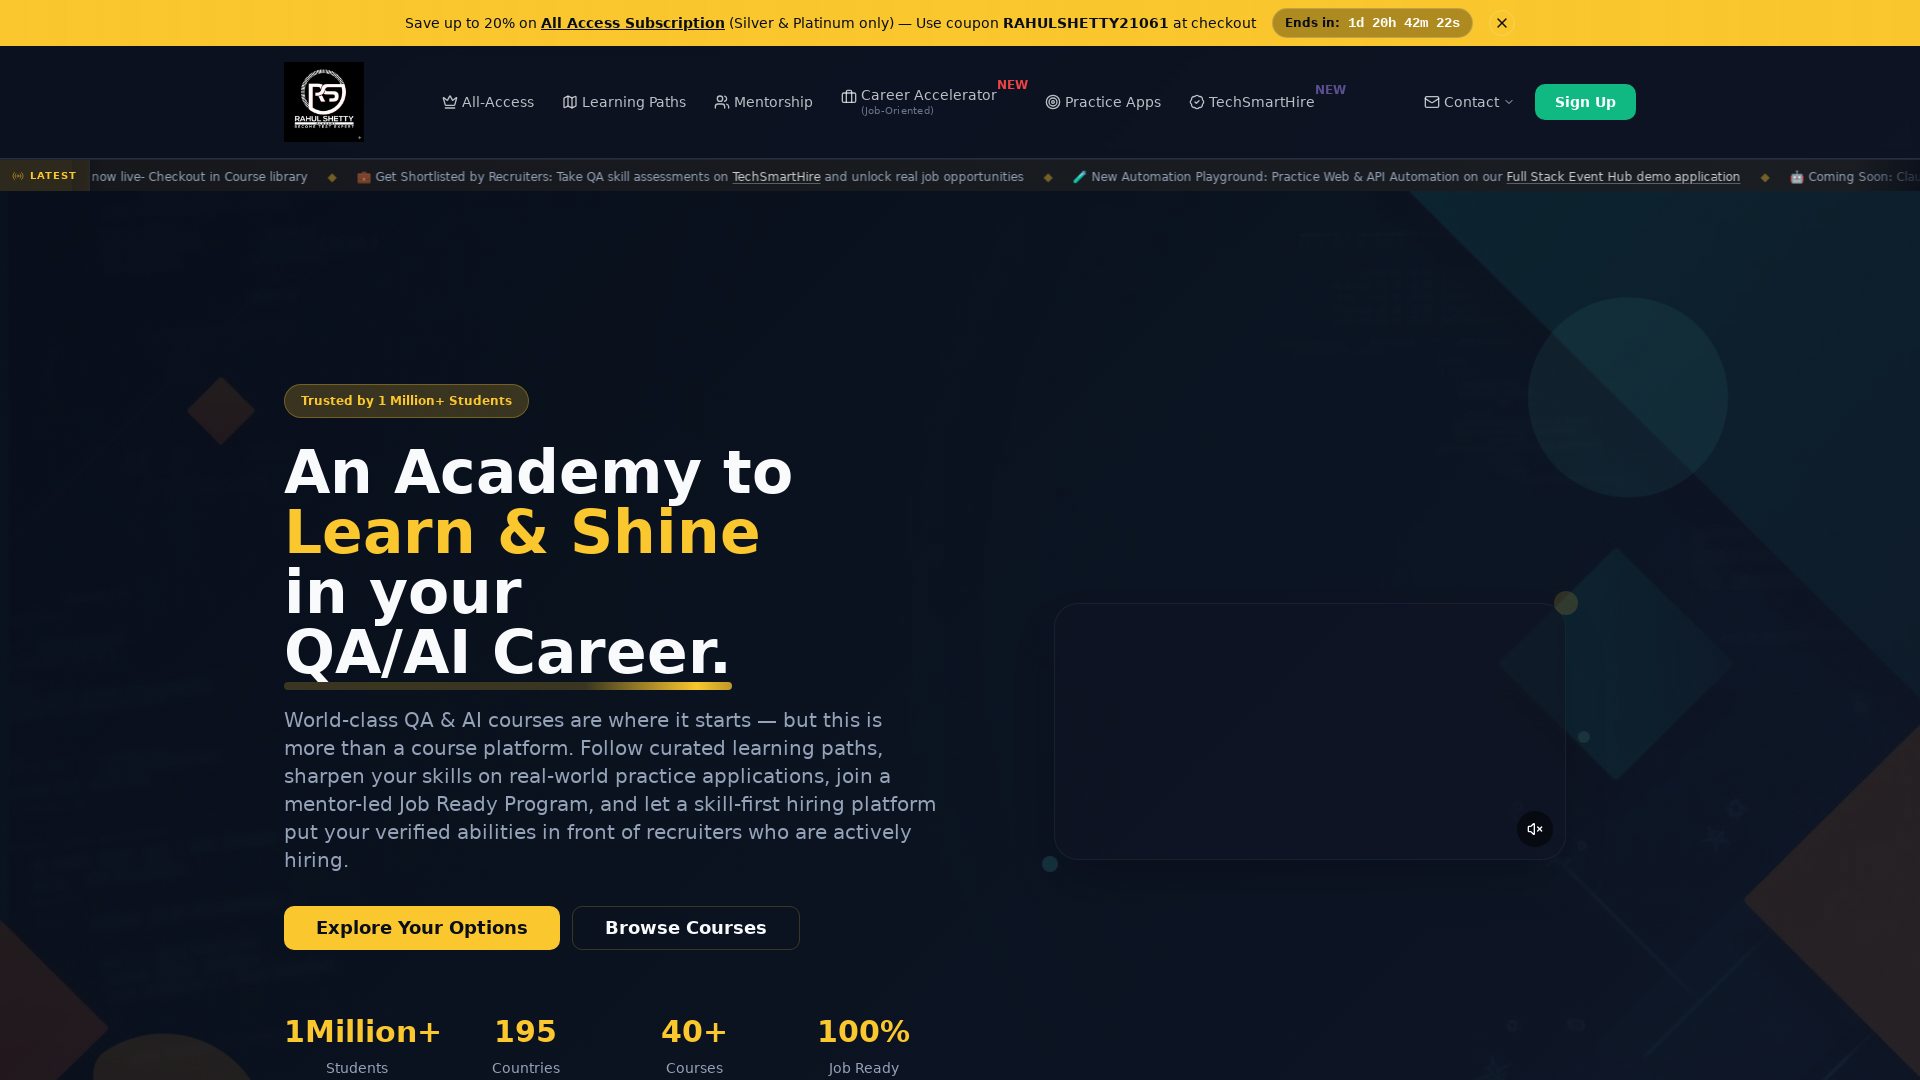

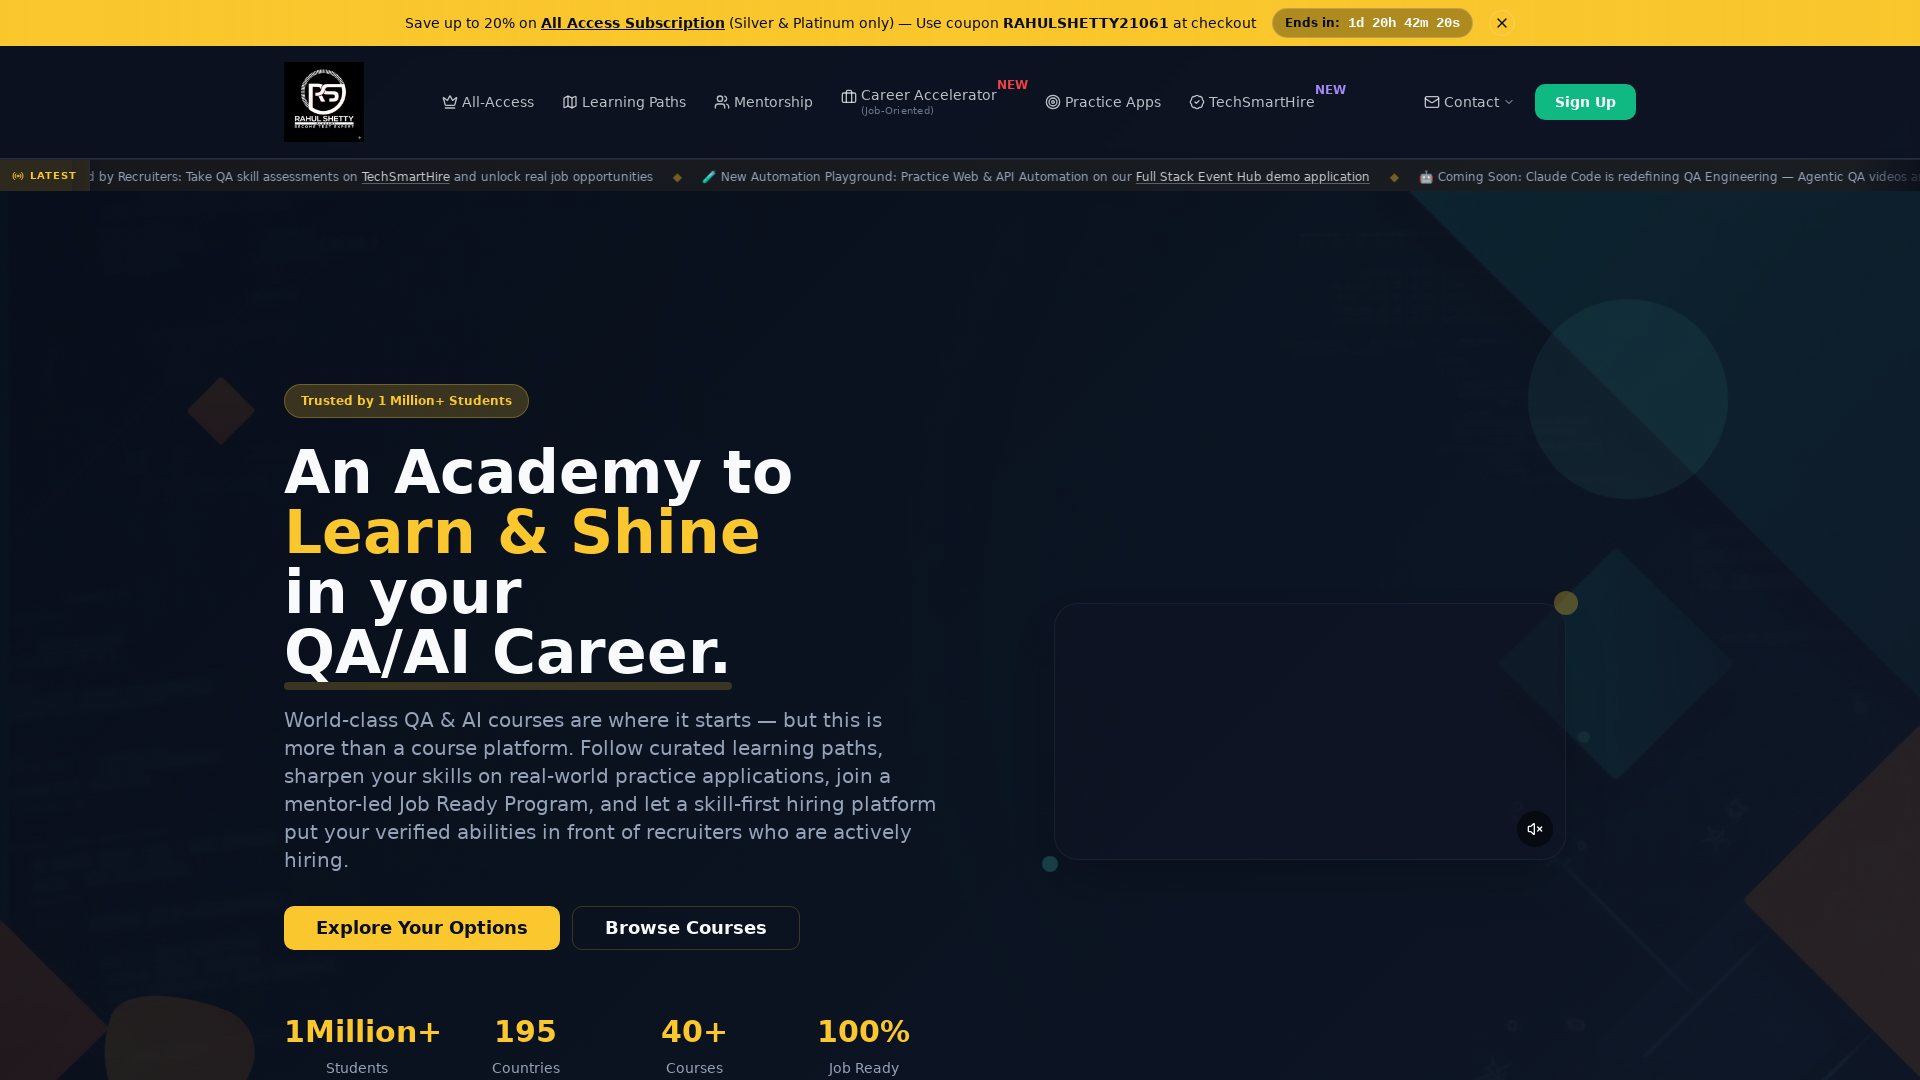